Tests that other controls are hidden when editing a todo item

Starting URL: https://demo.playwright.dev/todomvc

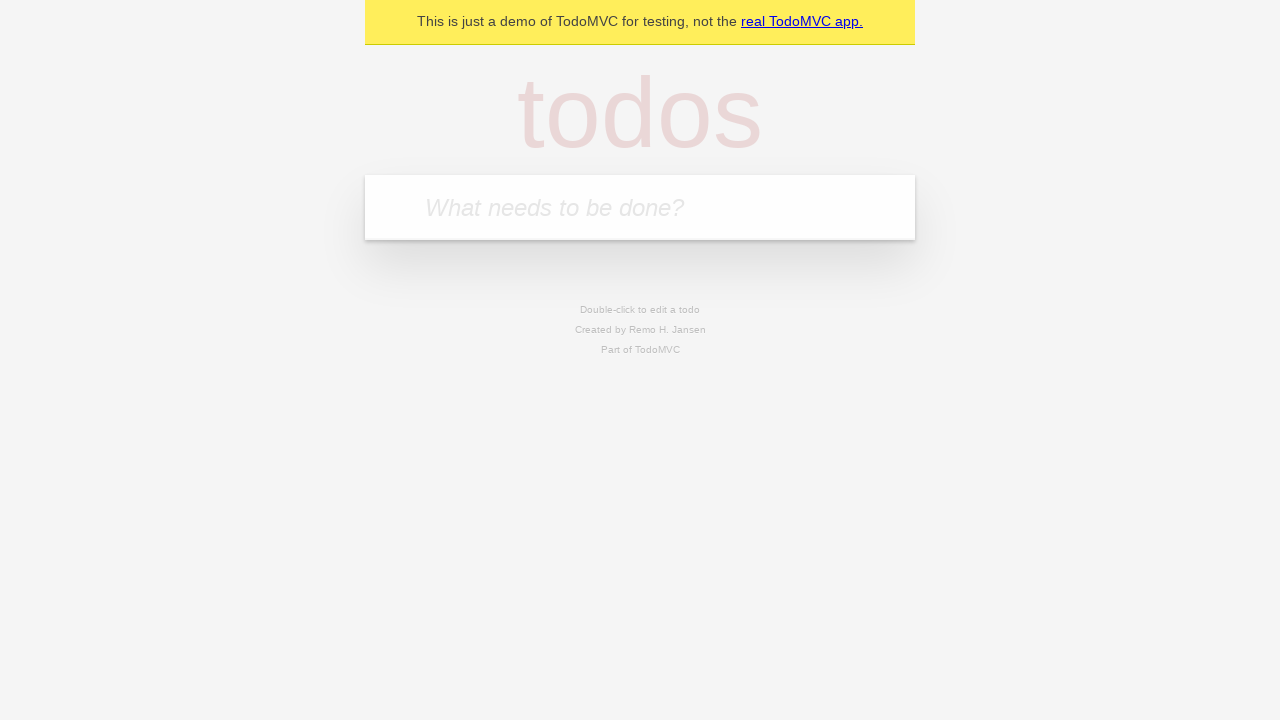

Filled first todo input with 'buy some cheese' on .new-todo
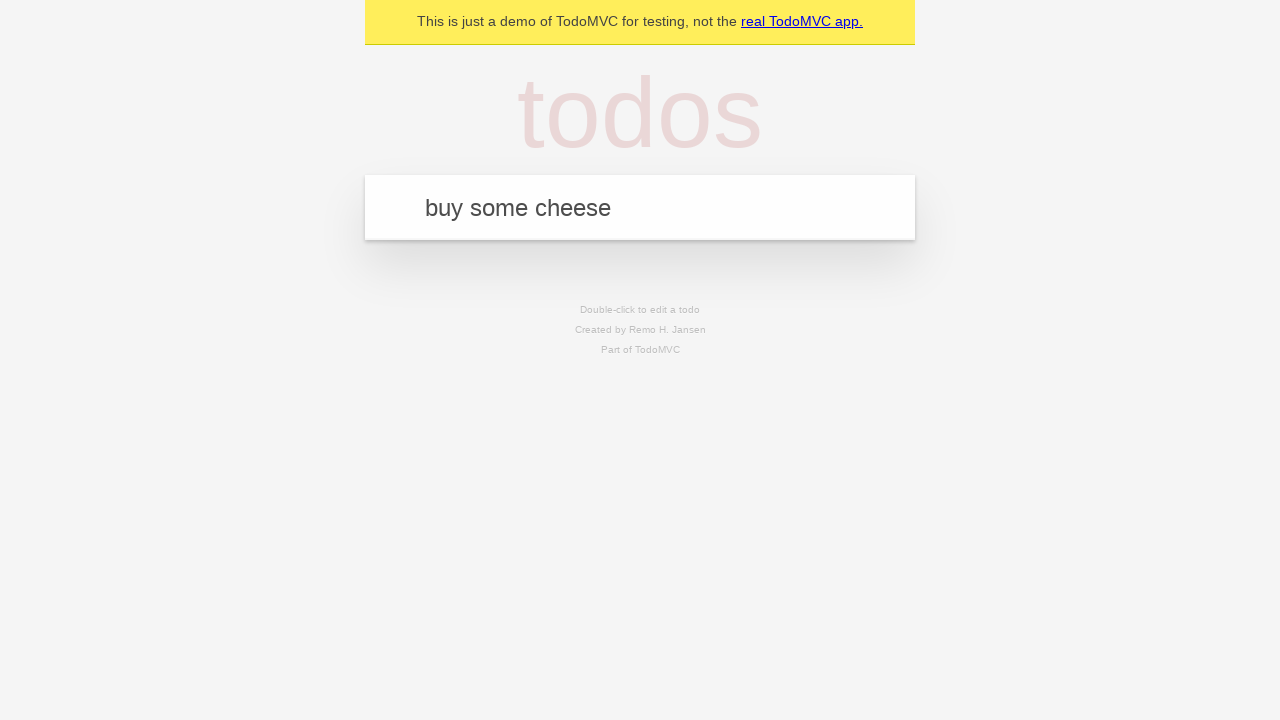

Pressed Enter to create first todo on .new-todo
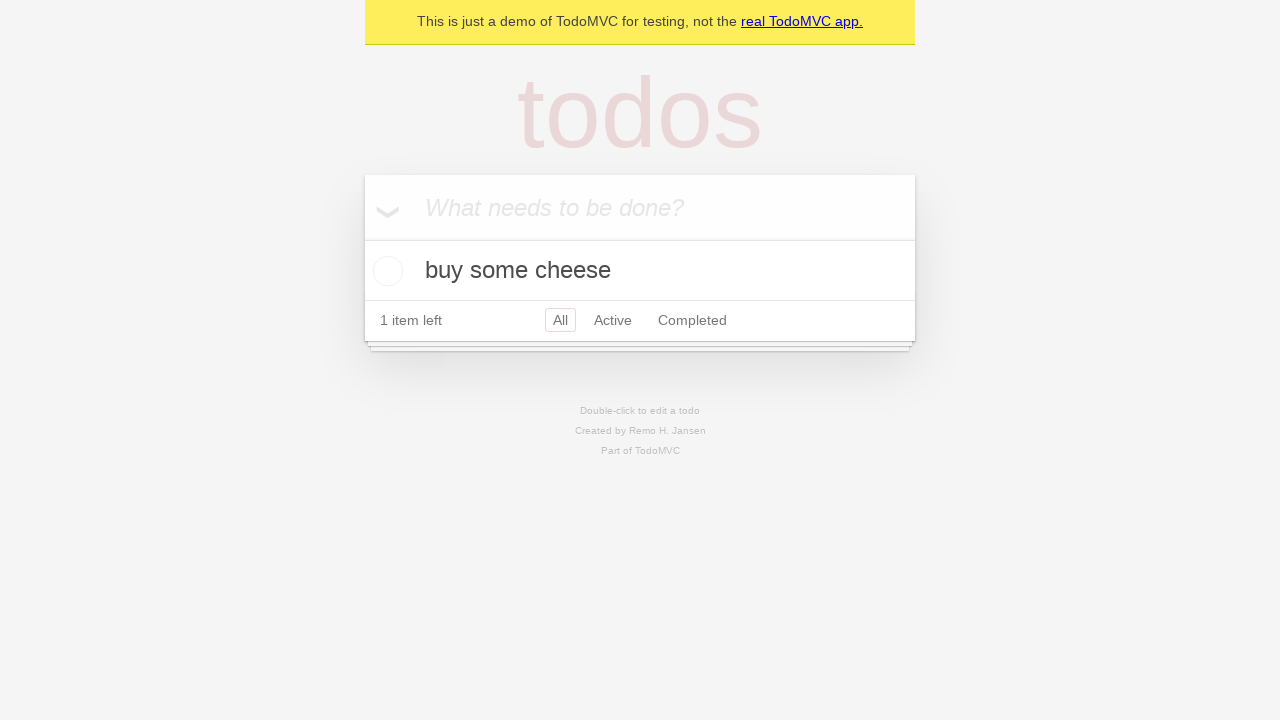

Filled second todo input with 'feed the cat' on .new-todo
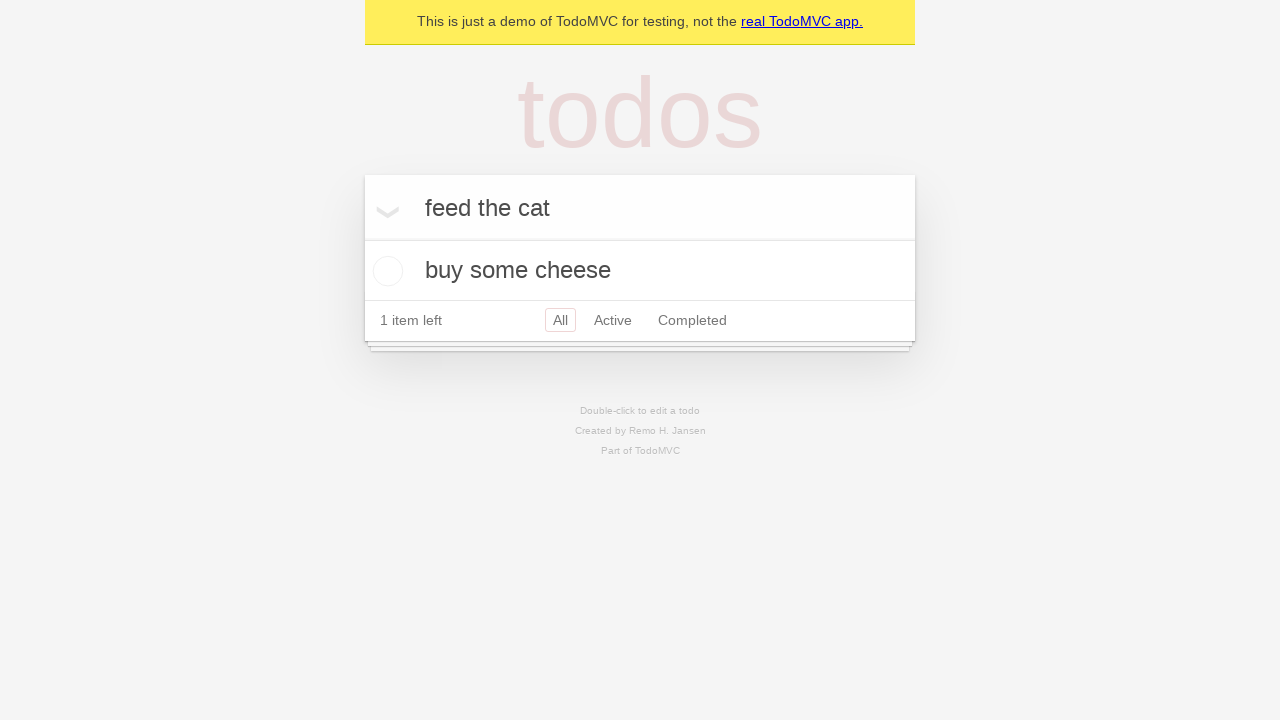

Pressed Enter to create second todo on .new-todo
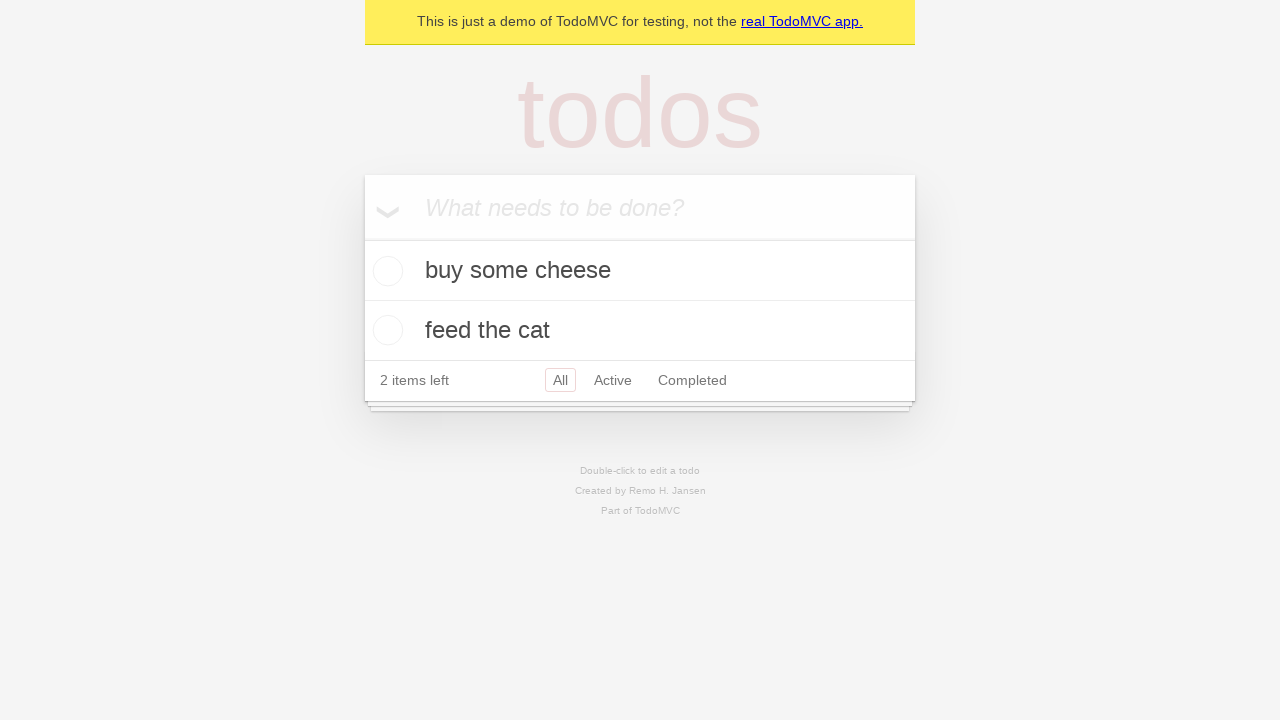

Filled third todo input with 'book a doctors appointment' on .new-todo
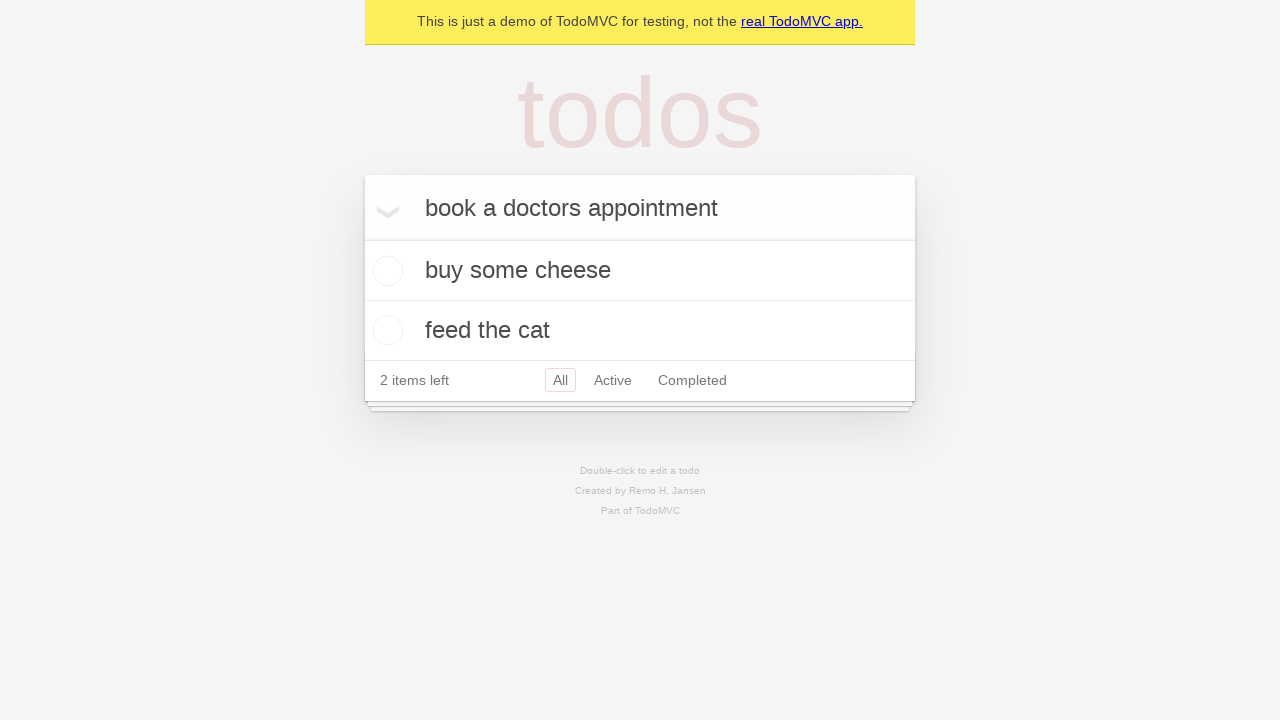

Pressed Enter to create third todo on .new-todo
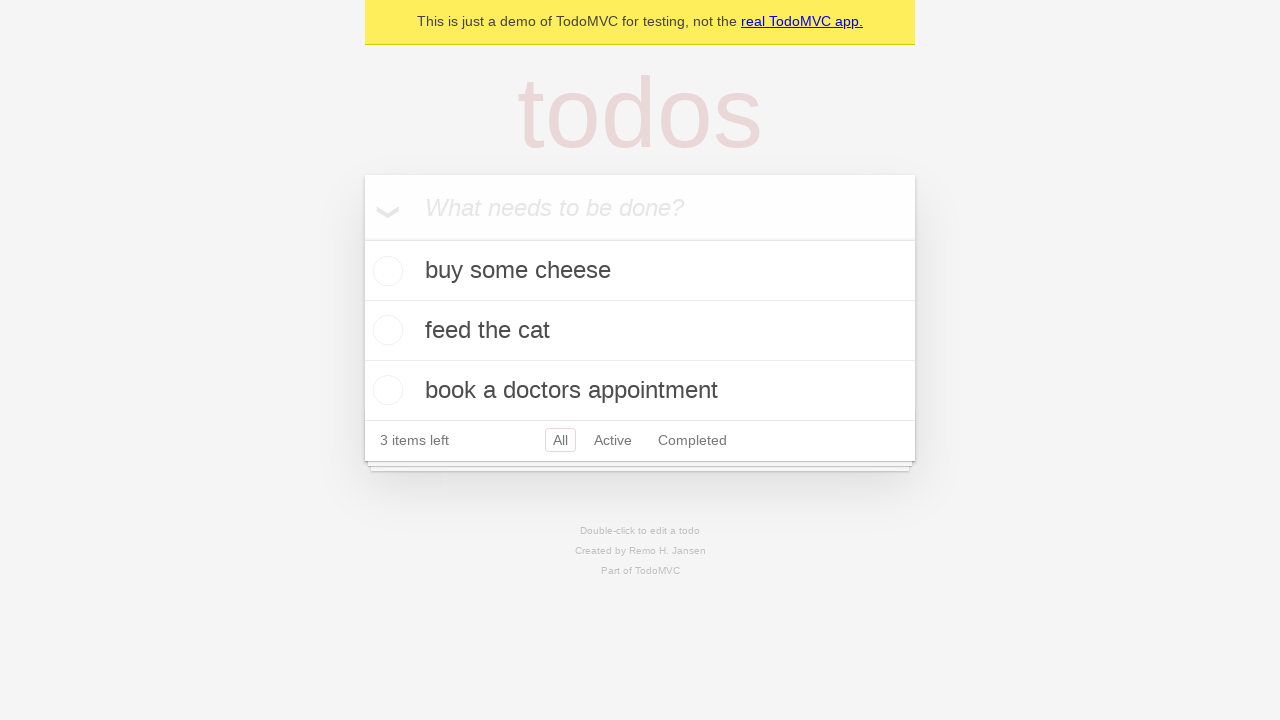

Located second todo item for editing
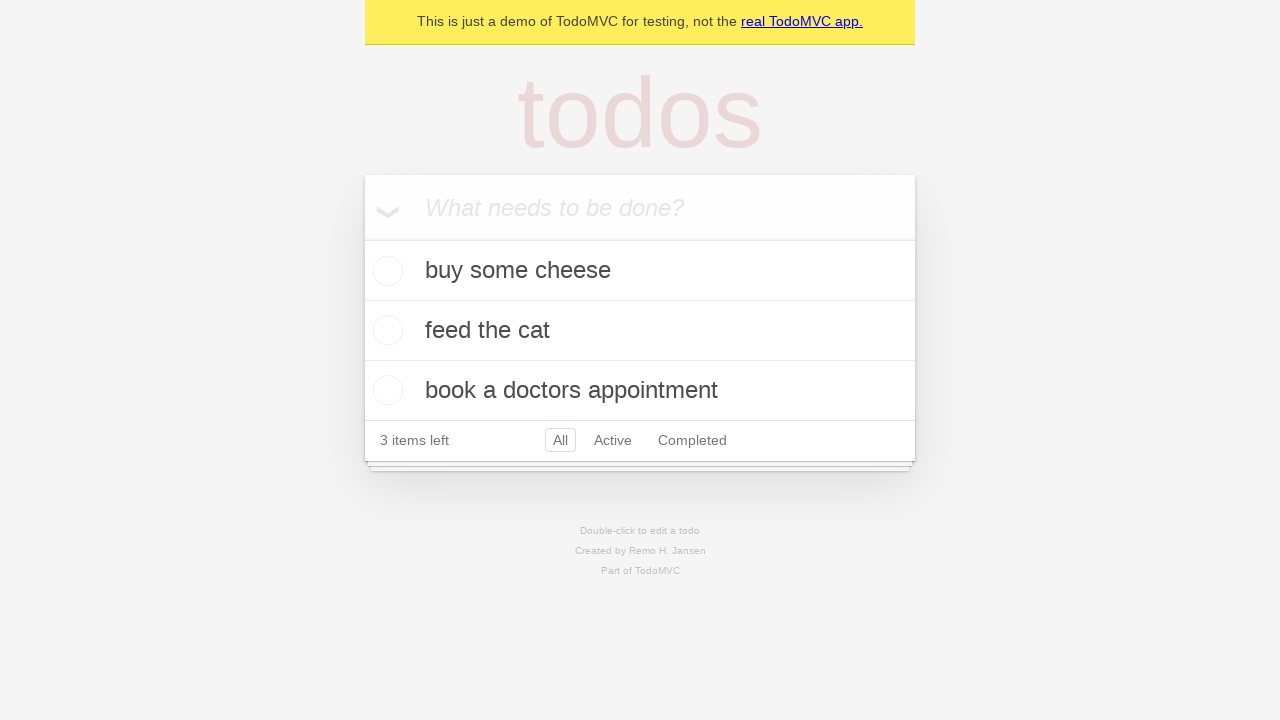

Double-clicked second todo item to enter edit mode at (640, 331) on .todo-list li >> nth=1
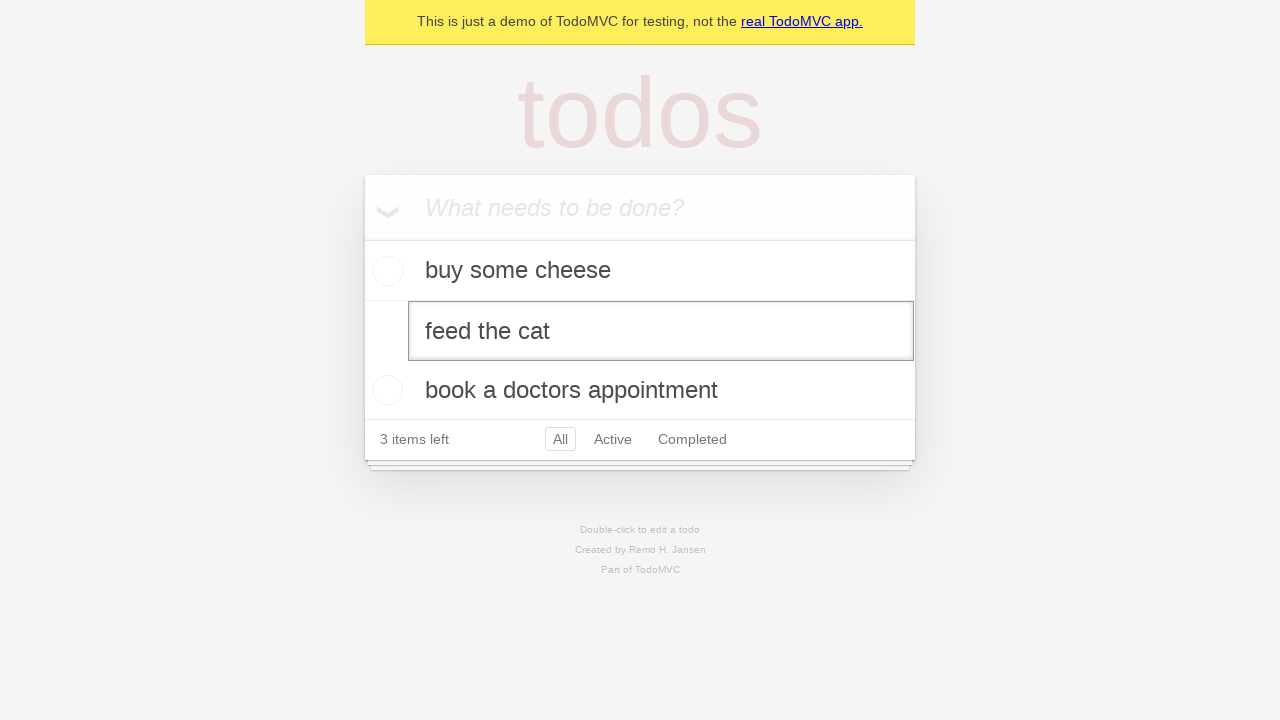

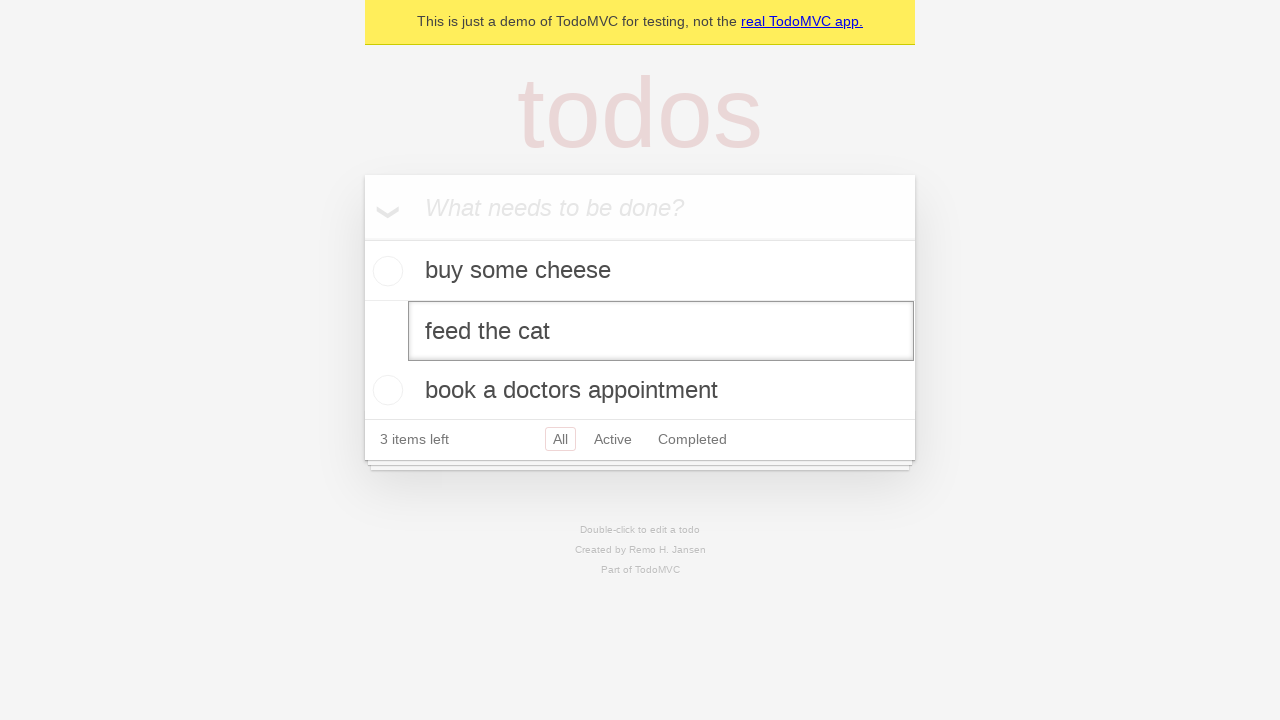